Tests adding a product to the shopping cart by finding a product containing "Cucumber" in its name and clicking the corresponding "ADD TO CART" button.

Starting URL: https://rahulshettyacademy.com/seleniumPractise/#/

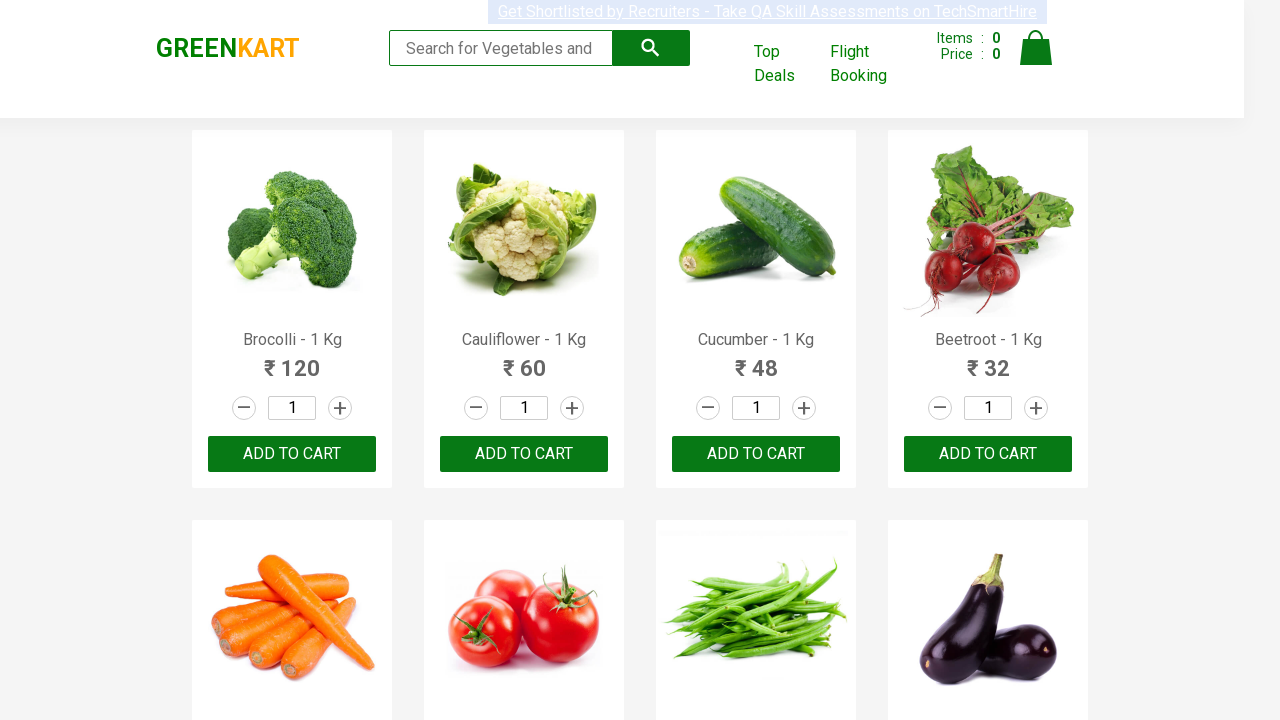

Waited for product names to load
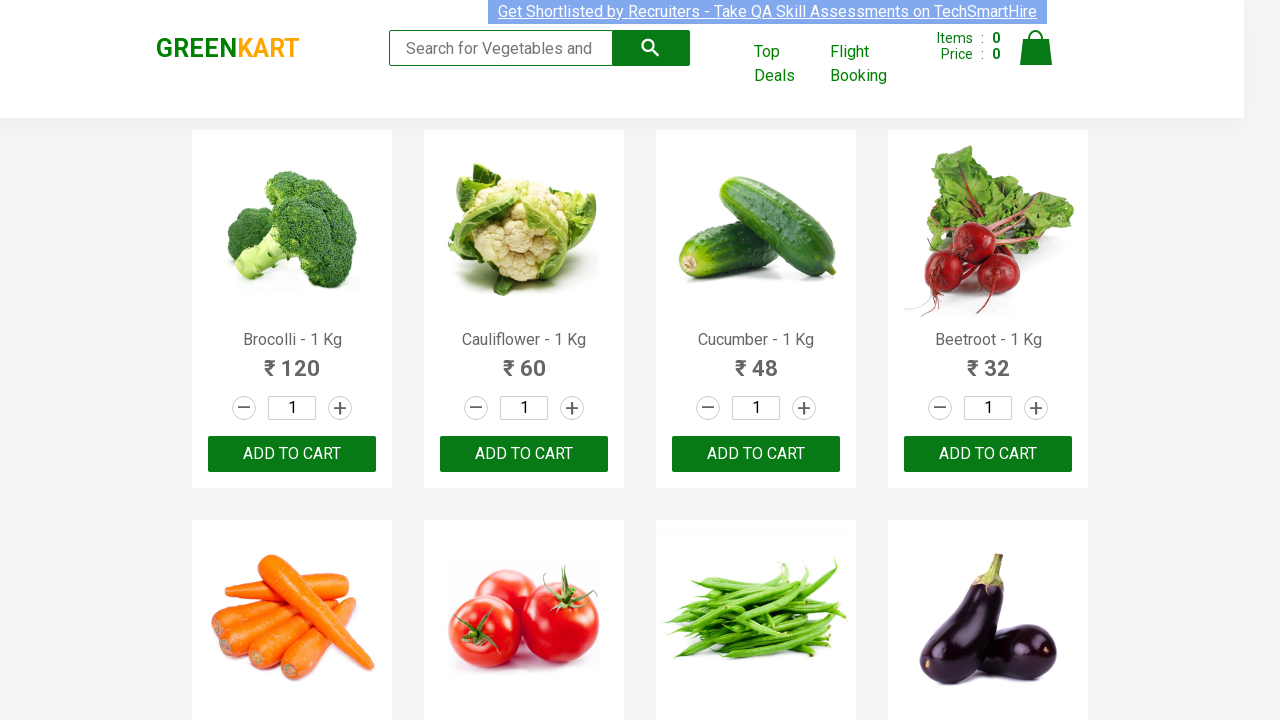

Retrieved all product name elements
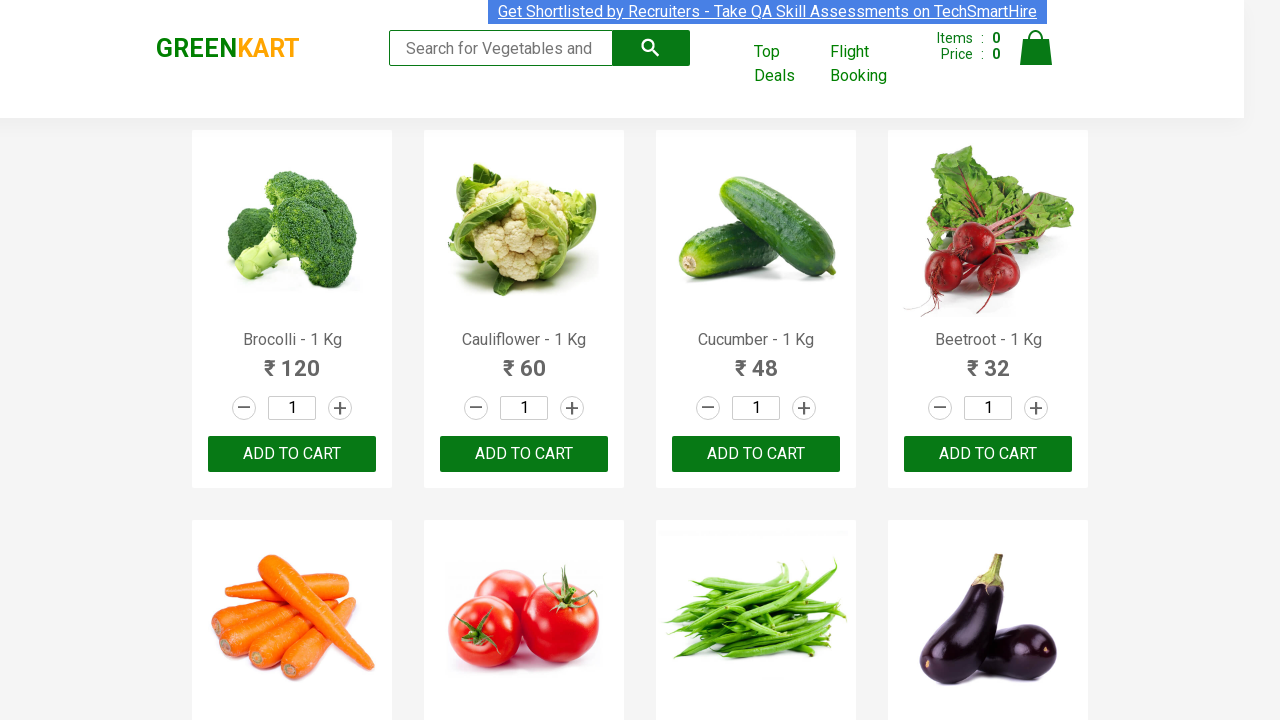

Retrieved product name: Brocolli - 1 Kg
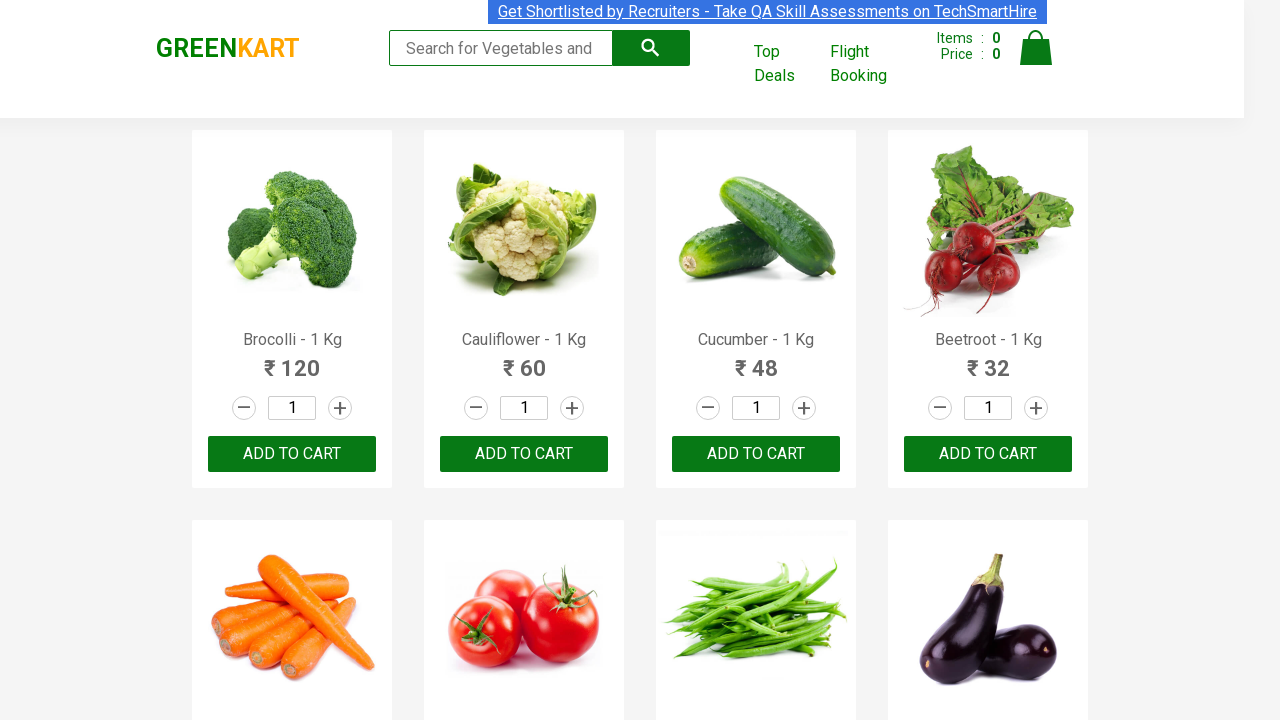

Retrieved product name: Cauliflower - 1 Kg
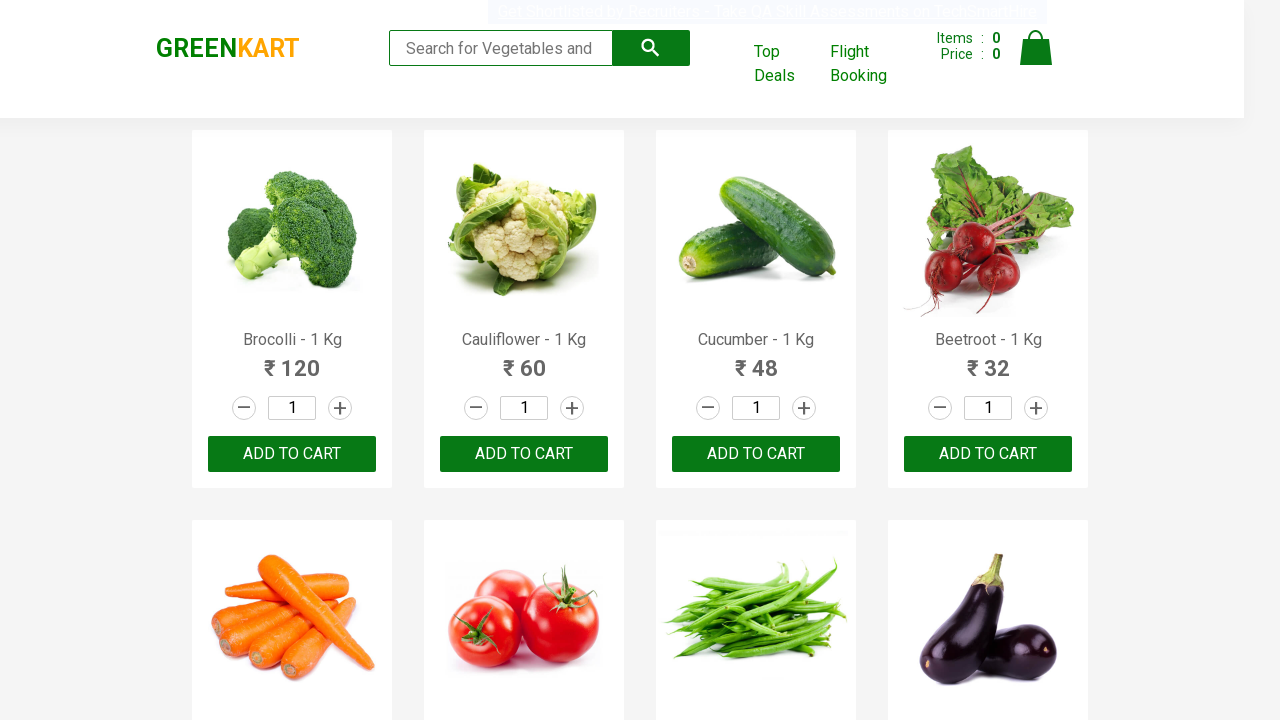

Retrieved product name: Cucumber - 1 Kg
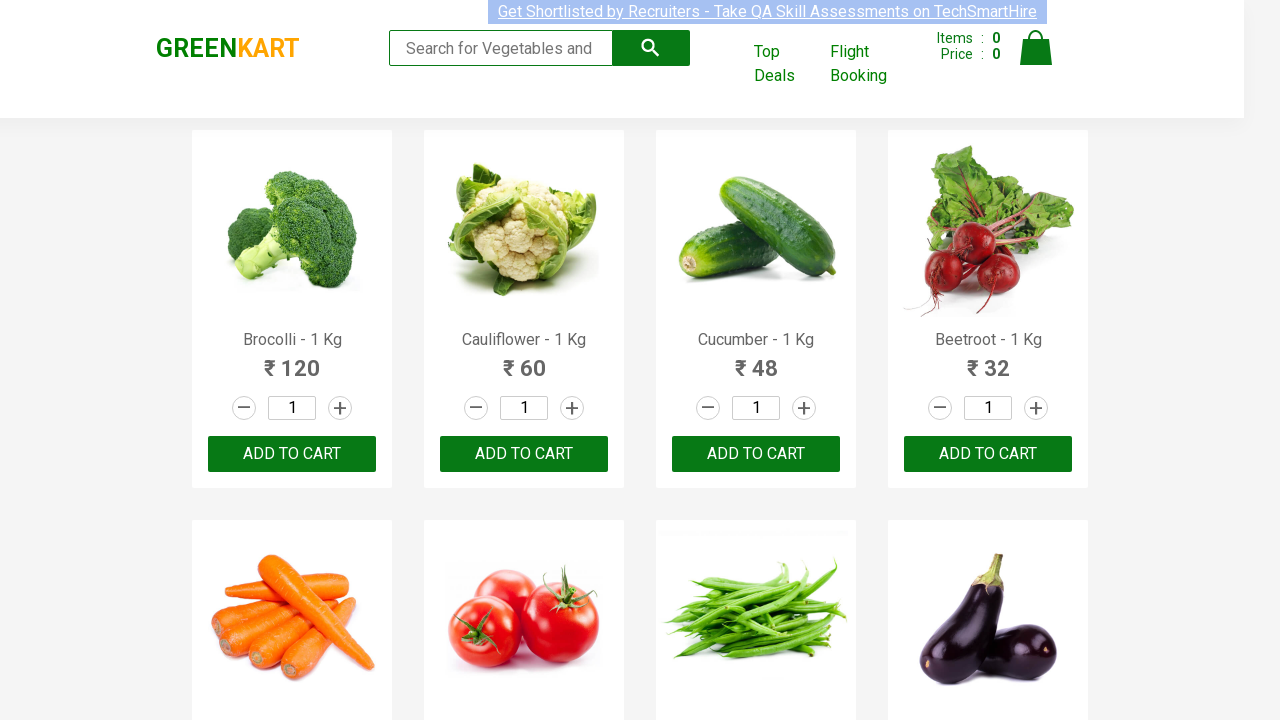

Clicked ADD TO CART button for product containing 'Cucumber': Cucumber - 1 Kg at (756, 454) on xpath=//button[text()='ADD TO CART'] >> nth=2
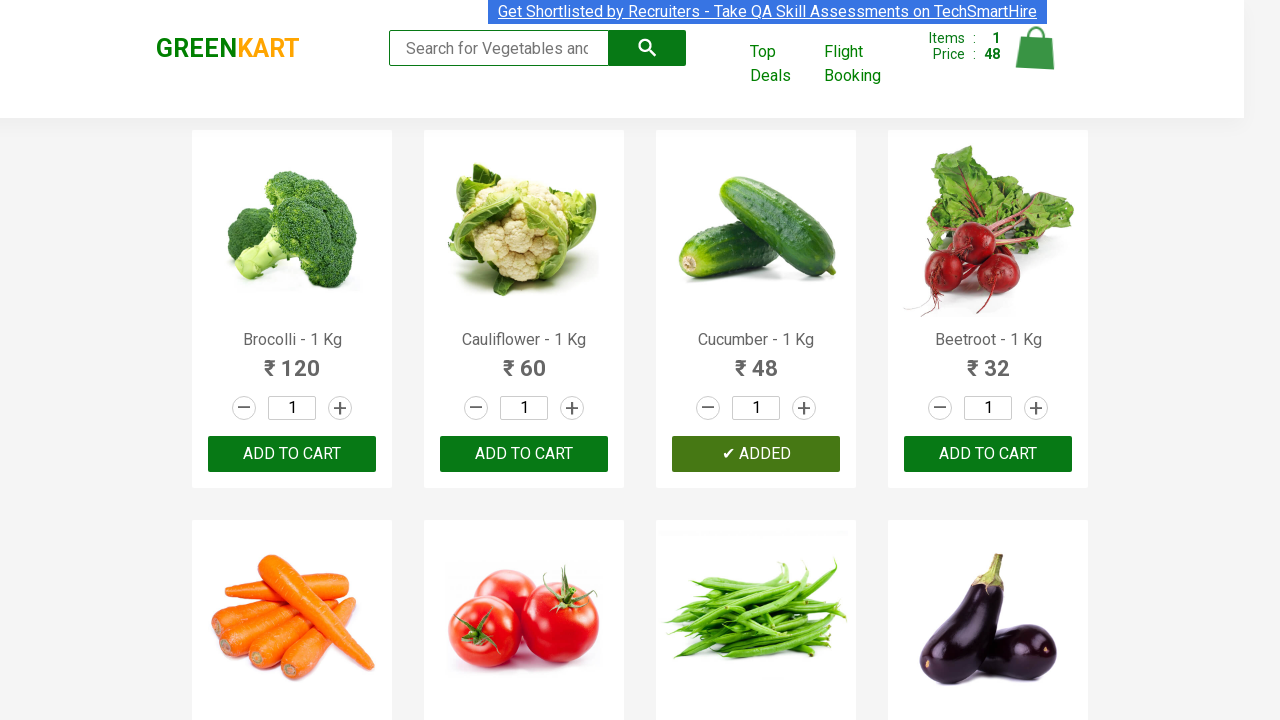

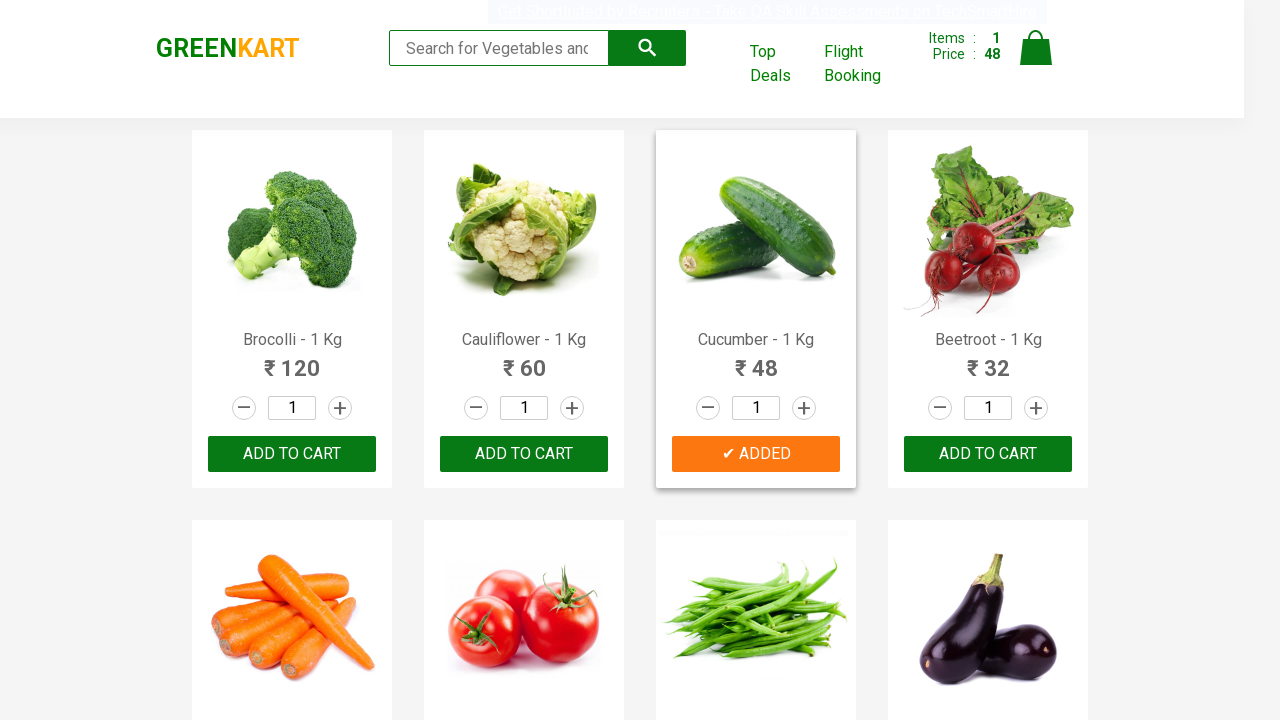